Navigates to GeeksforGeeks website and enters a search query in the search input field

Starting URL: https://www.geeksforgeeks.org/

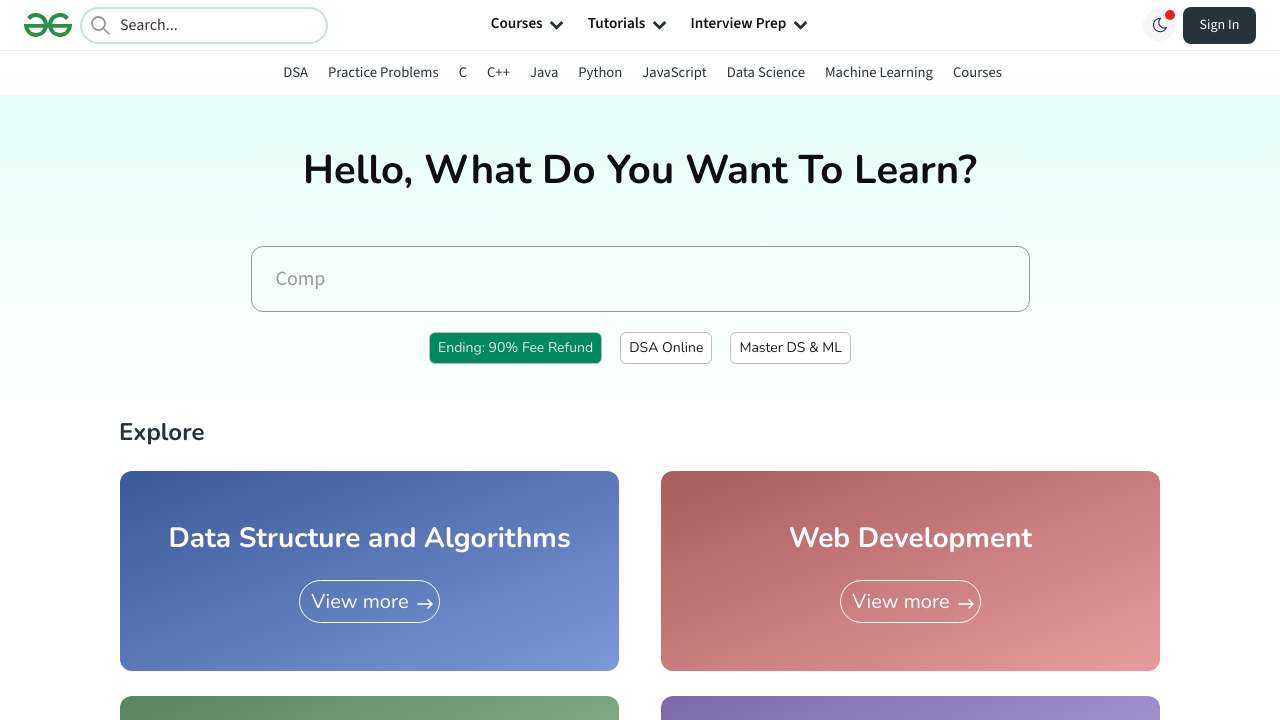

Navigated to GeeksforGeeks website
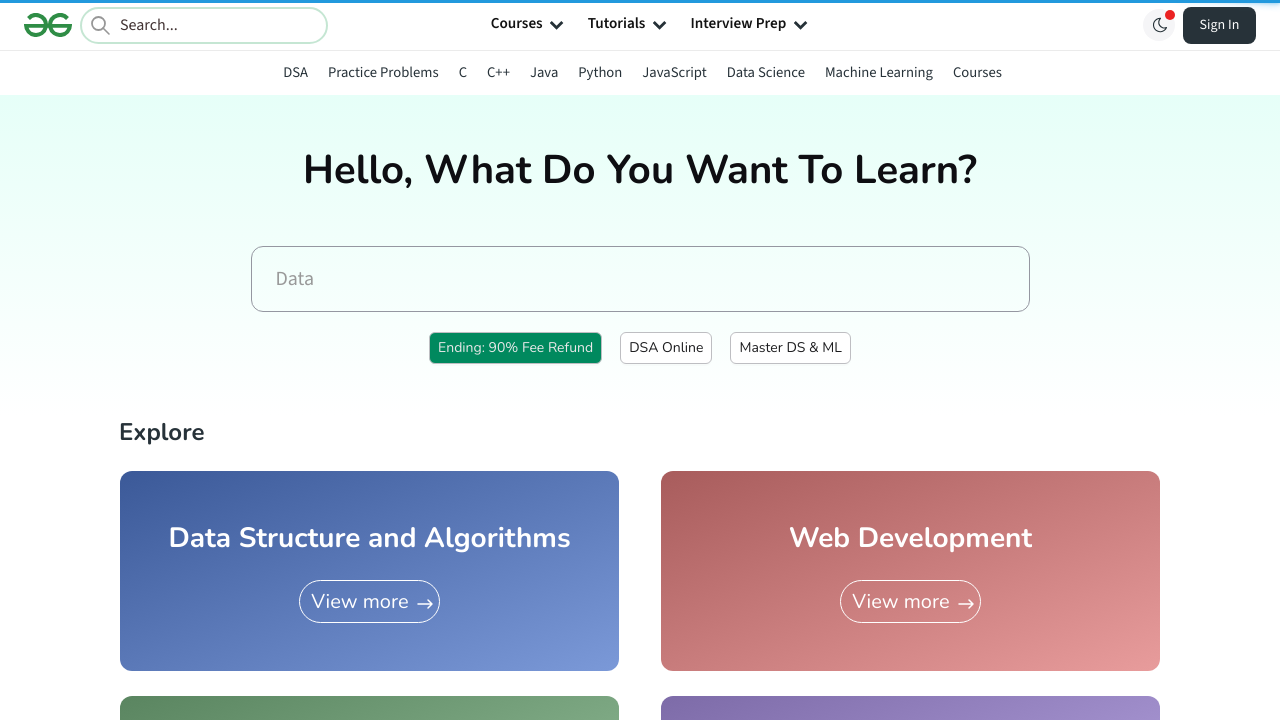

Entered 'selenium automation' in the search input field on input[type='text'][placeholder*='Search']
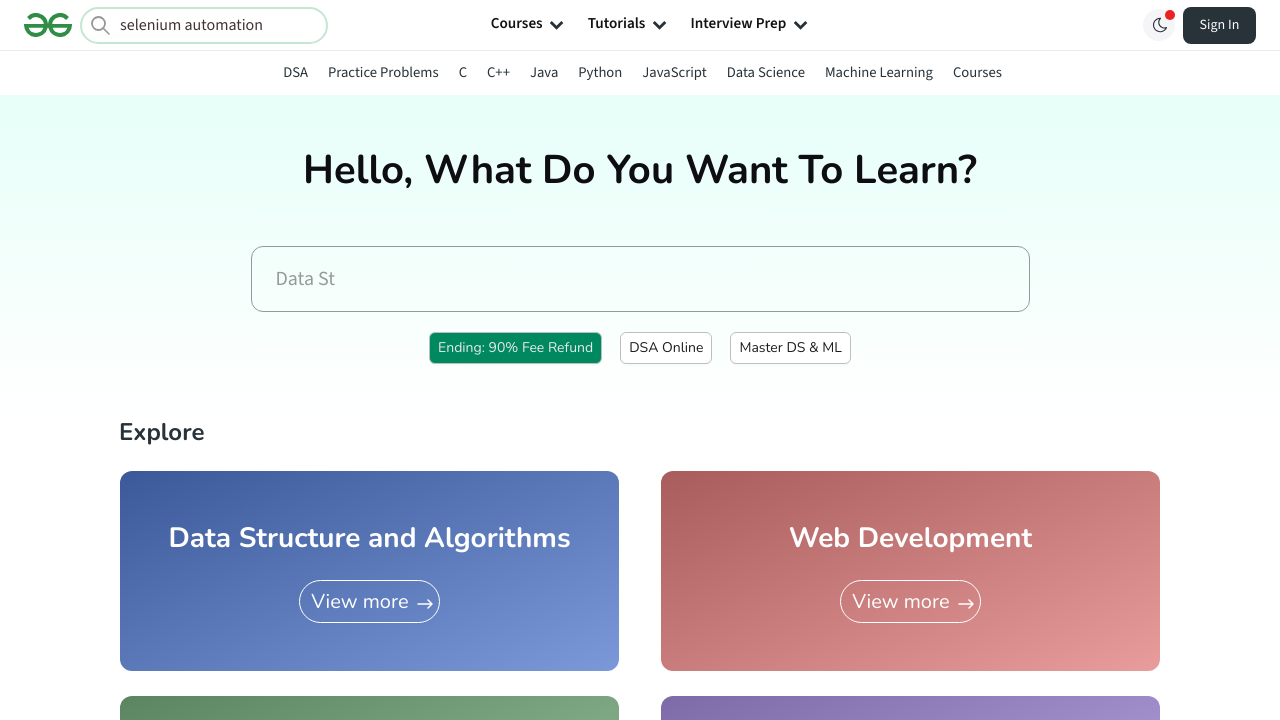

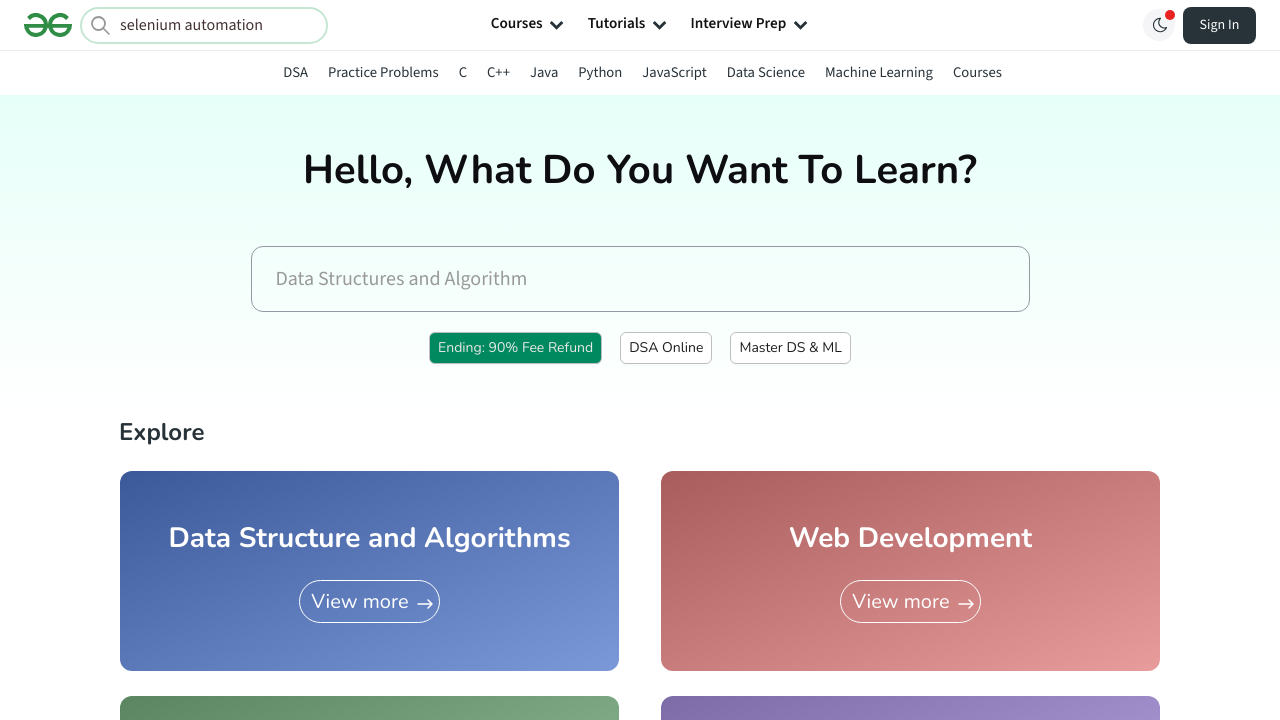